Tests reading table data by locating a specific course row and verifying its price value

Starting URL: https://www.rahulshettyacademy.com/AutomationPractice/

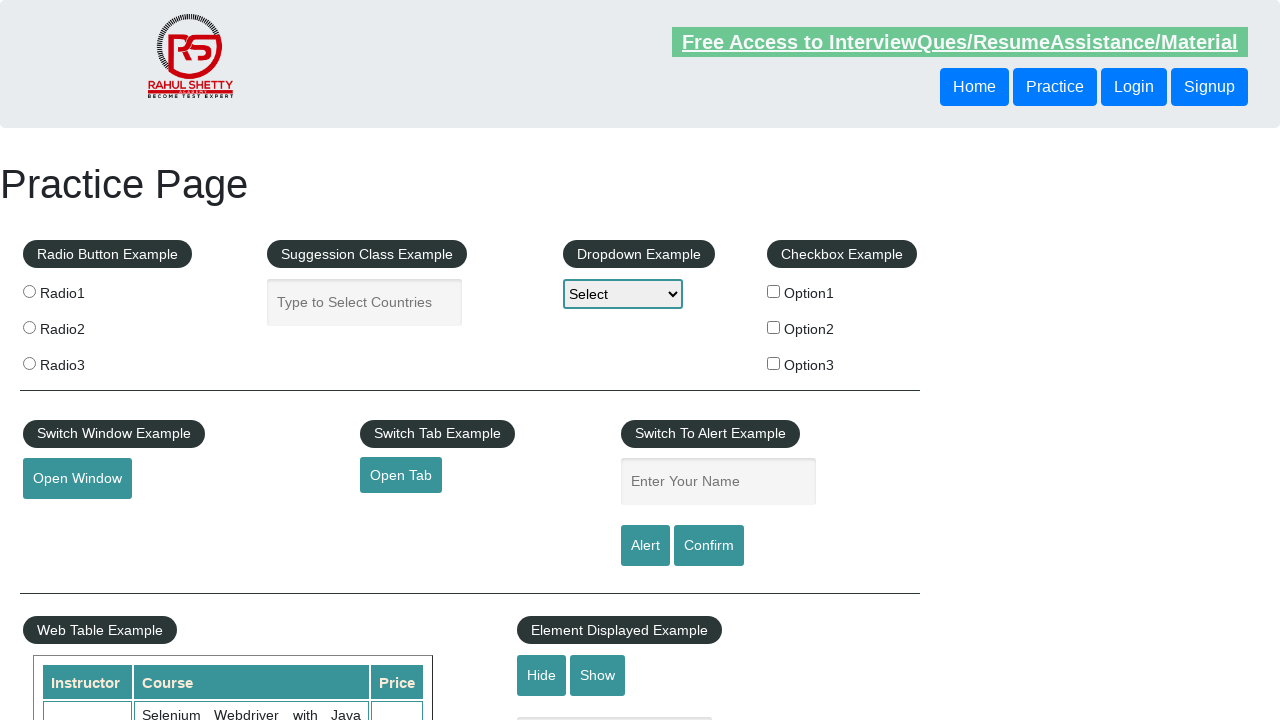

Waited for course row 'Master Selenium Automation in simple Python Language' to be visible
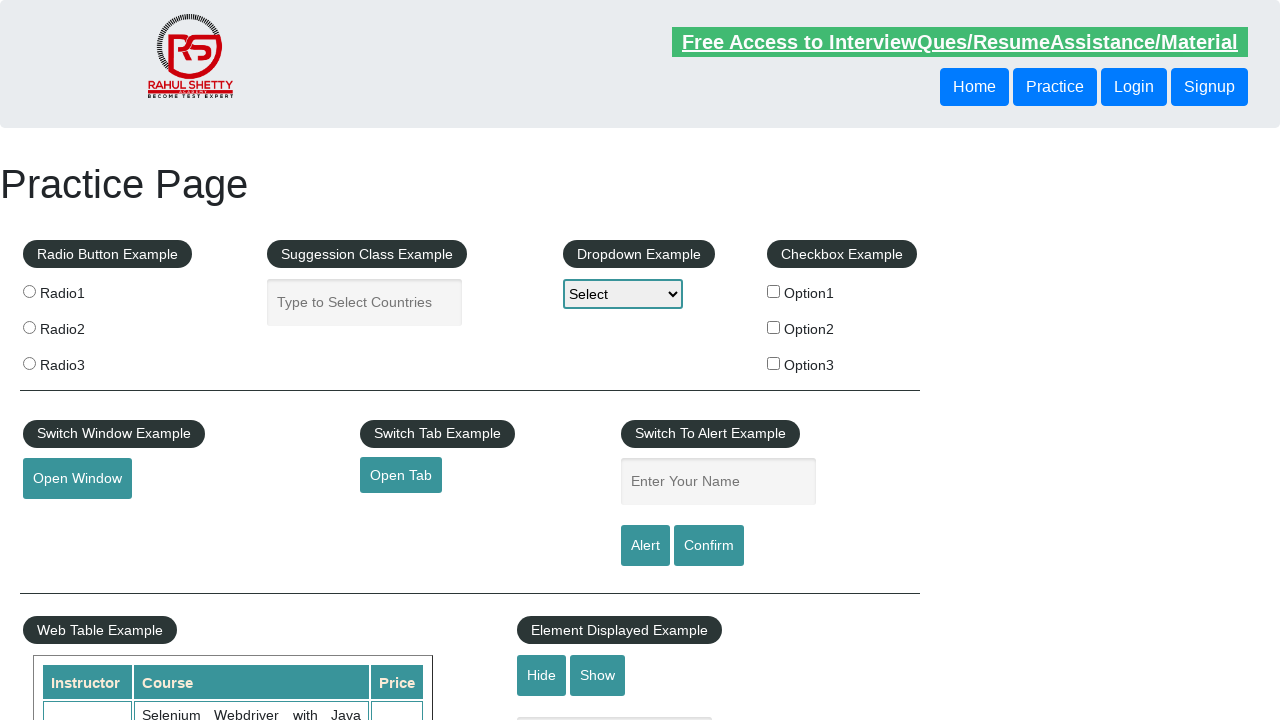

Located and extracted price value from course row
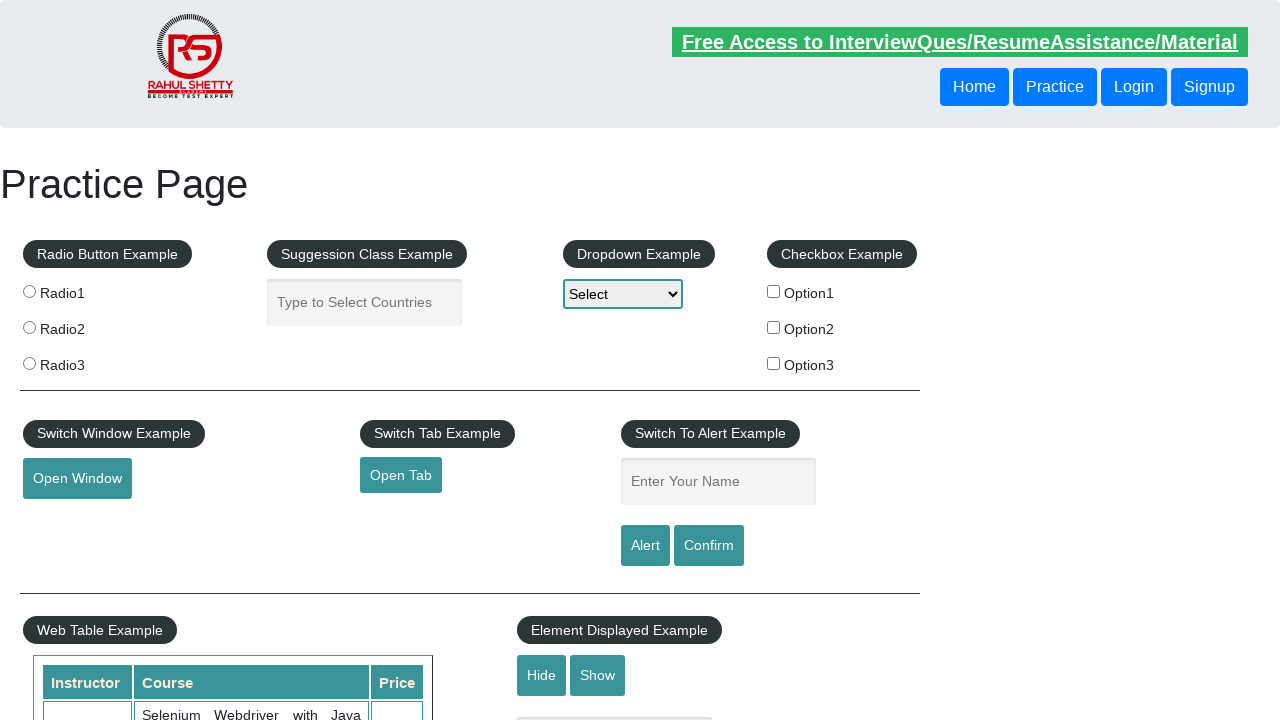

Verified course price is '25' - assertion passed
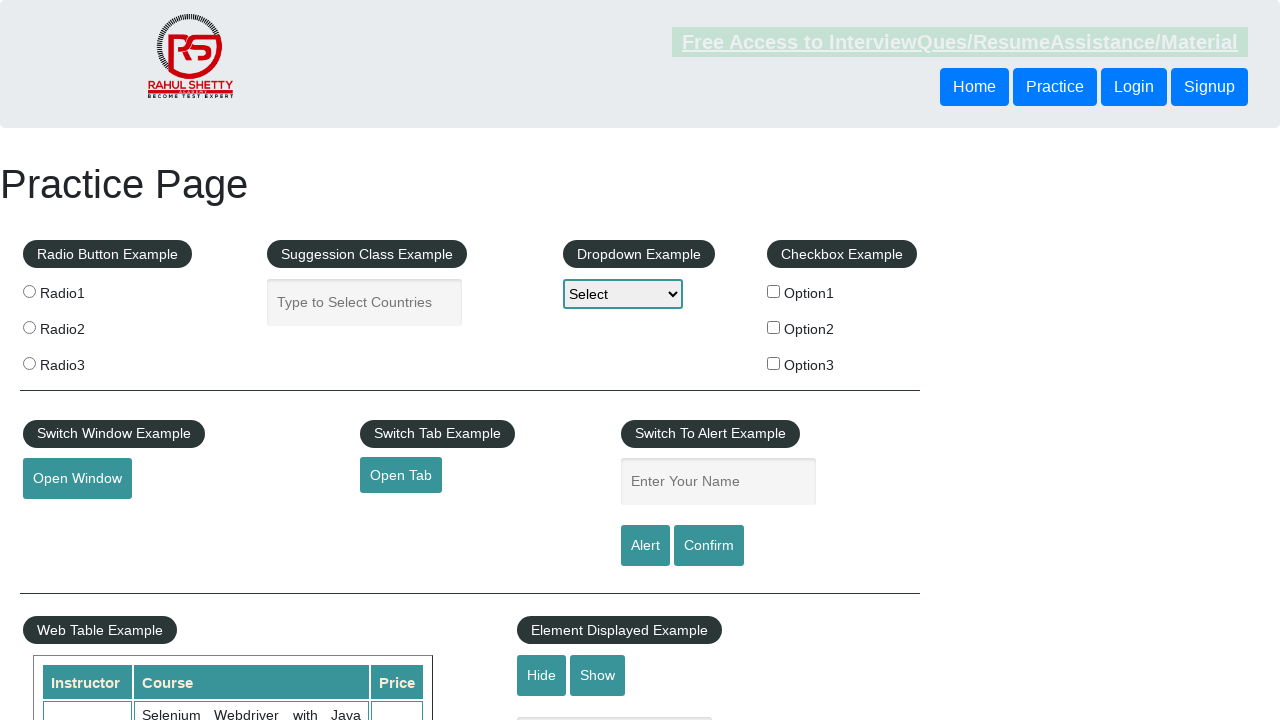

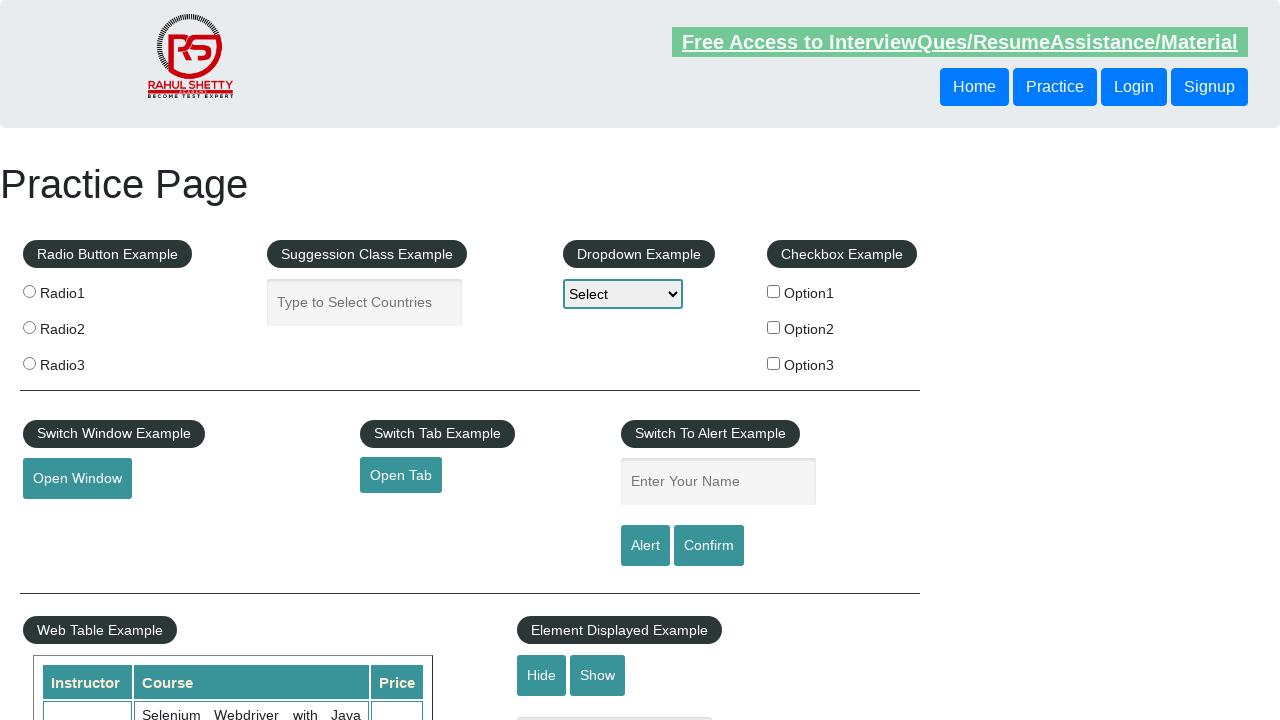